Tests adding multiple todo items to the list and verifies they appear correctly

Starting URL: https://demo.playwright.dev/todomvc

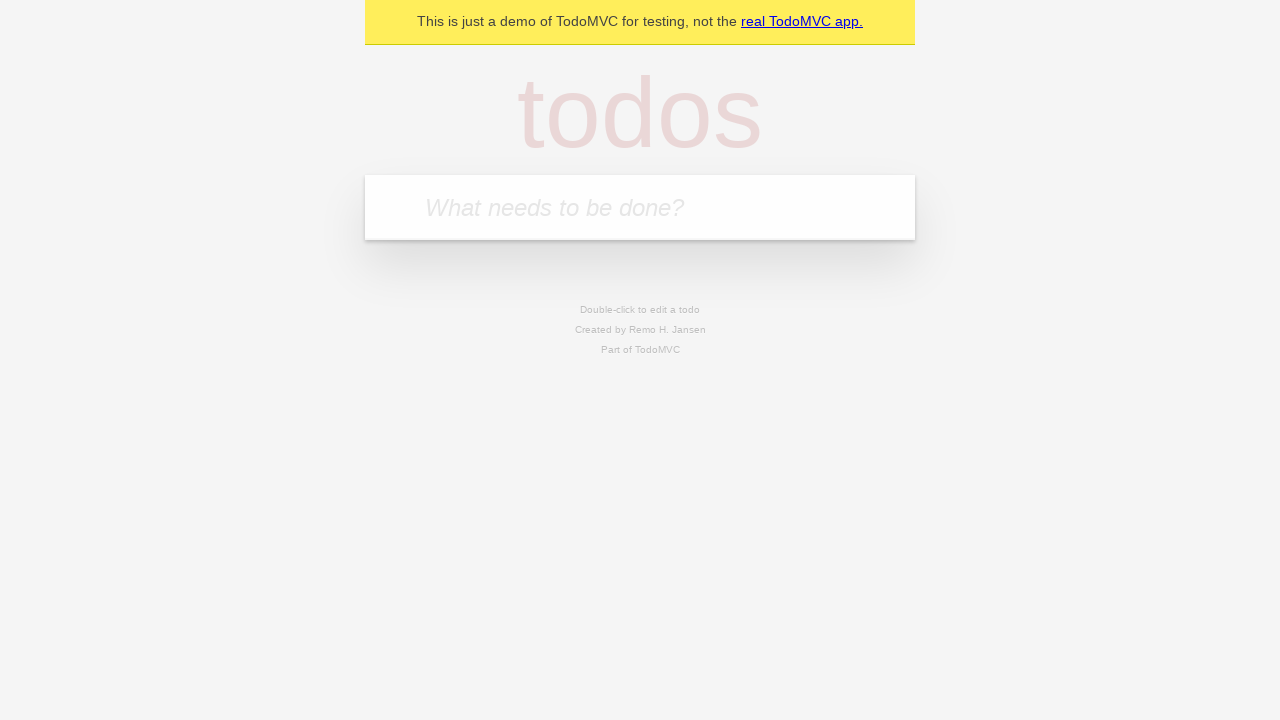

Located the todo input field
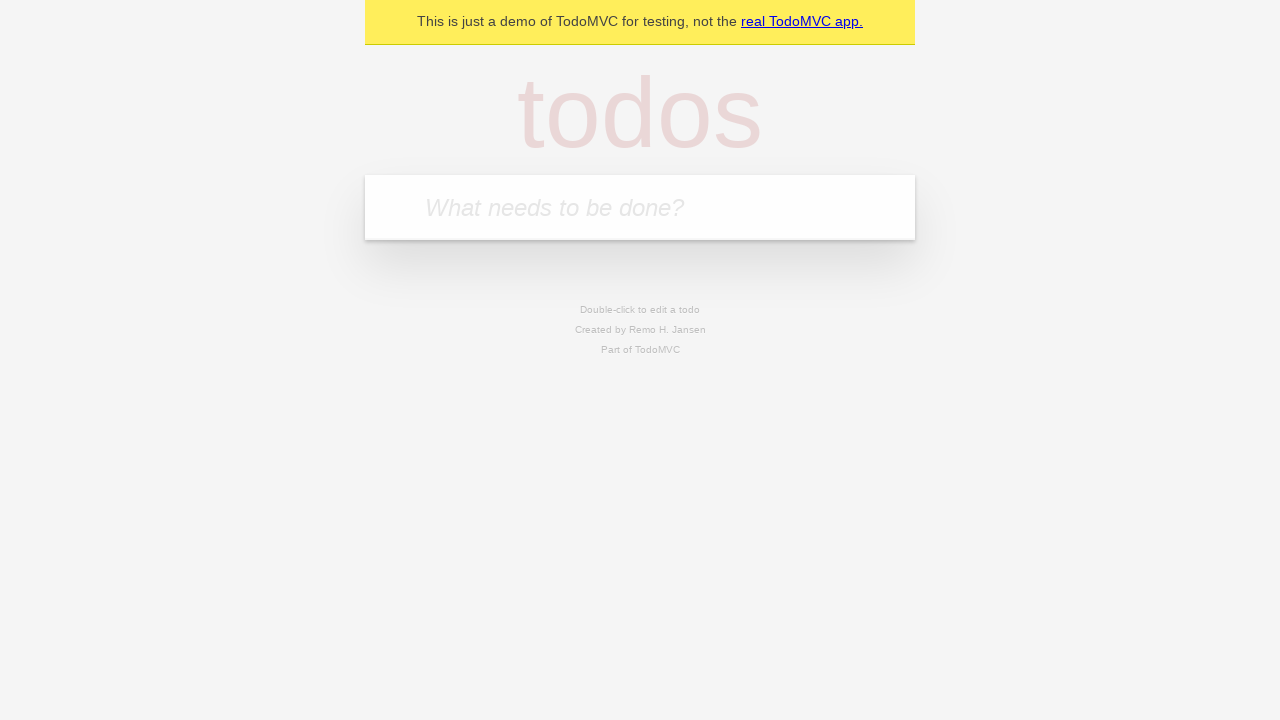

Filled first todo item 'buy some cheese' on internal:attr=[placeholder="What needs to be done?"i]
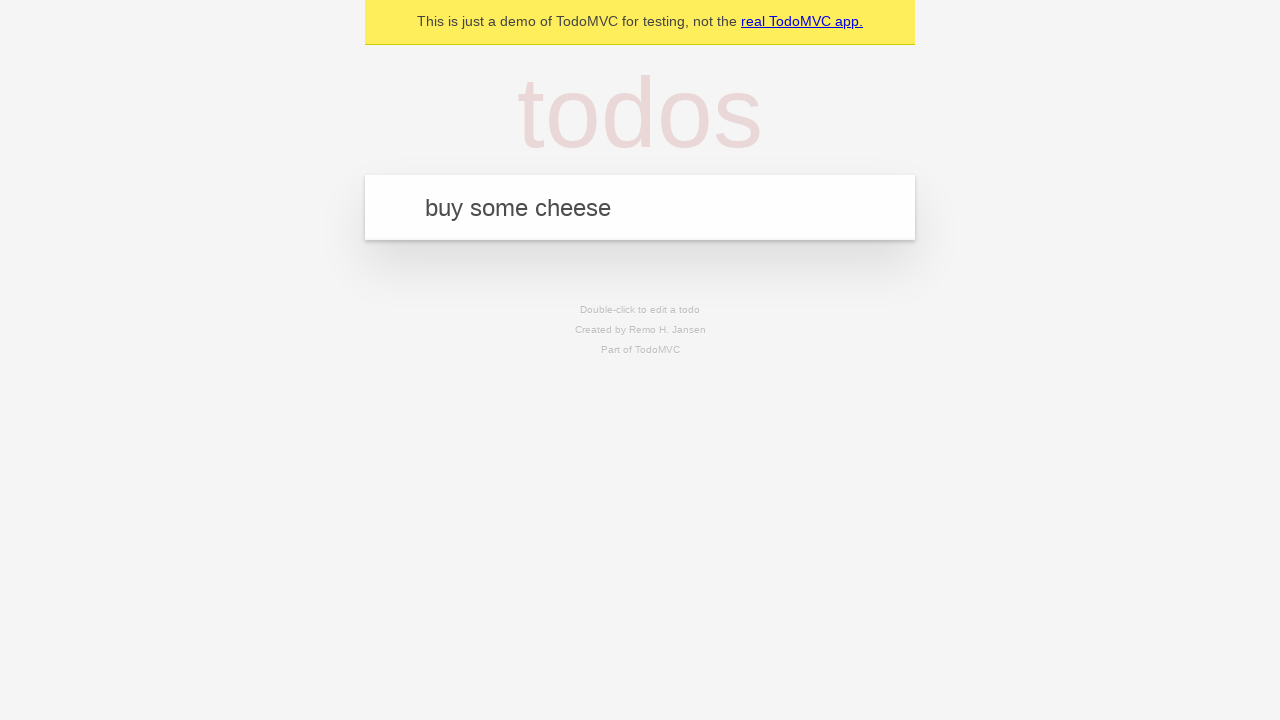

Pressed Enter to add first todo item on internal:attr=[placeholder="What needs to be done?"i]
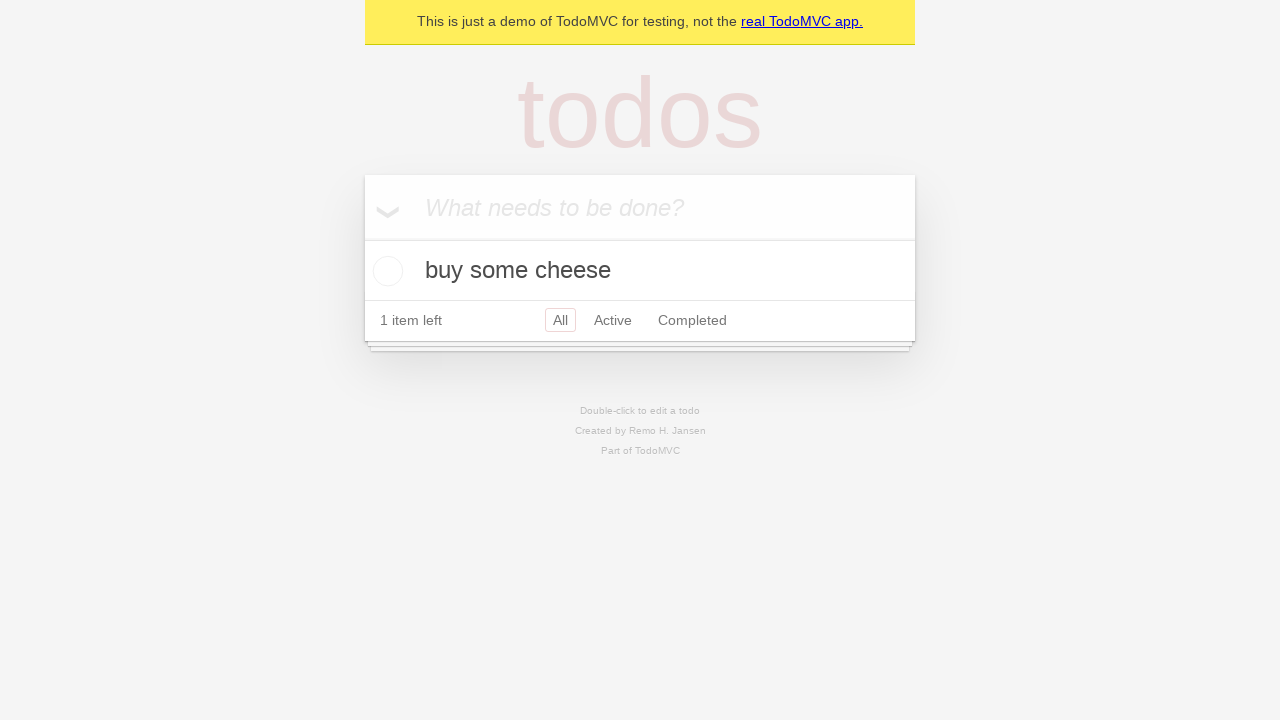

First todo item appeared in the list
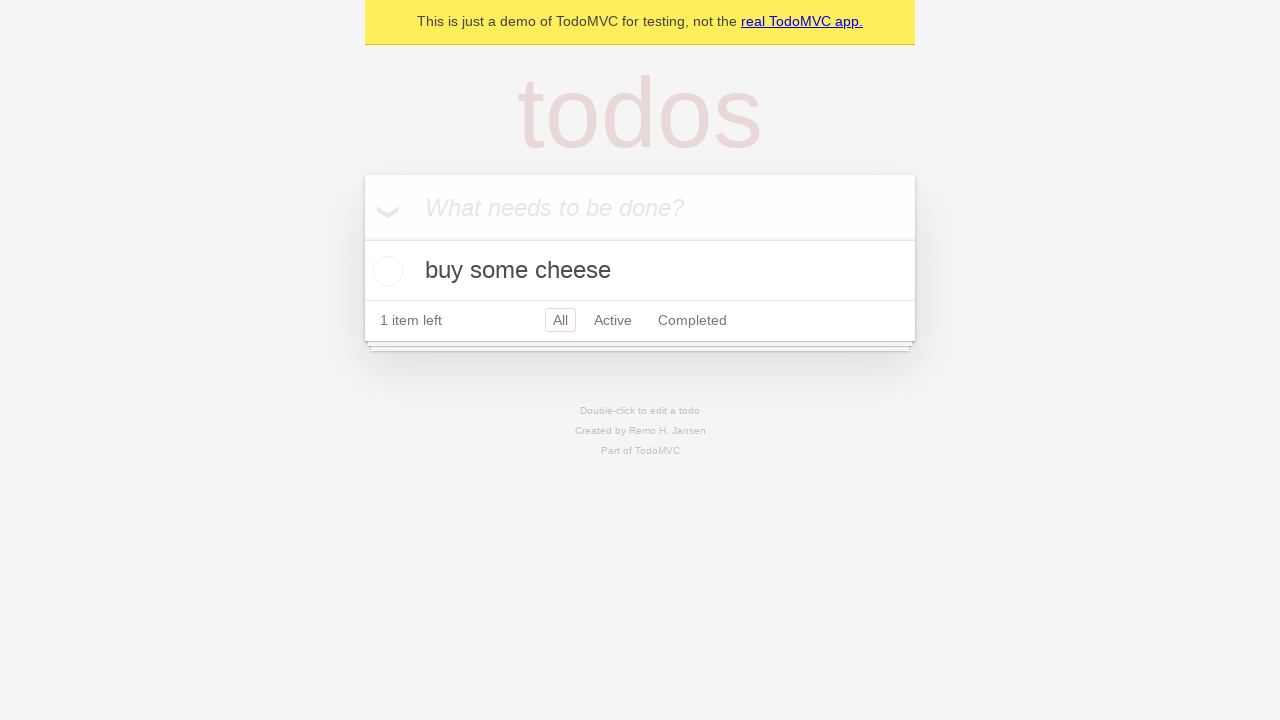

Filled second todo item 'feed the cat' on internal:attr=[placeholder="What needs to be done?"i]
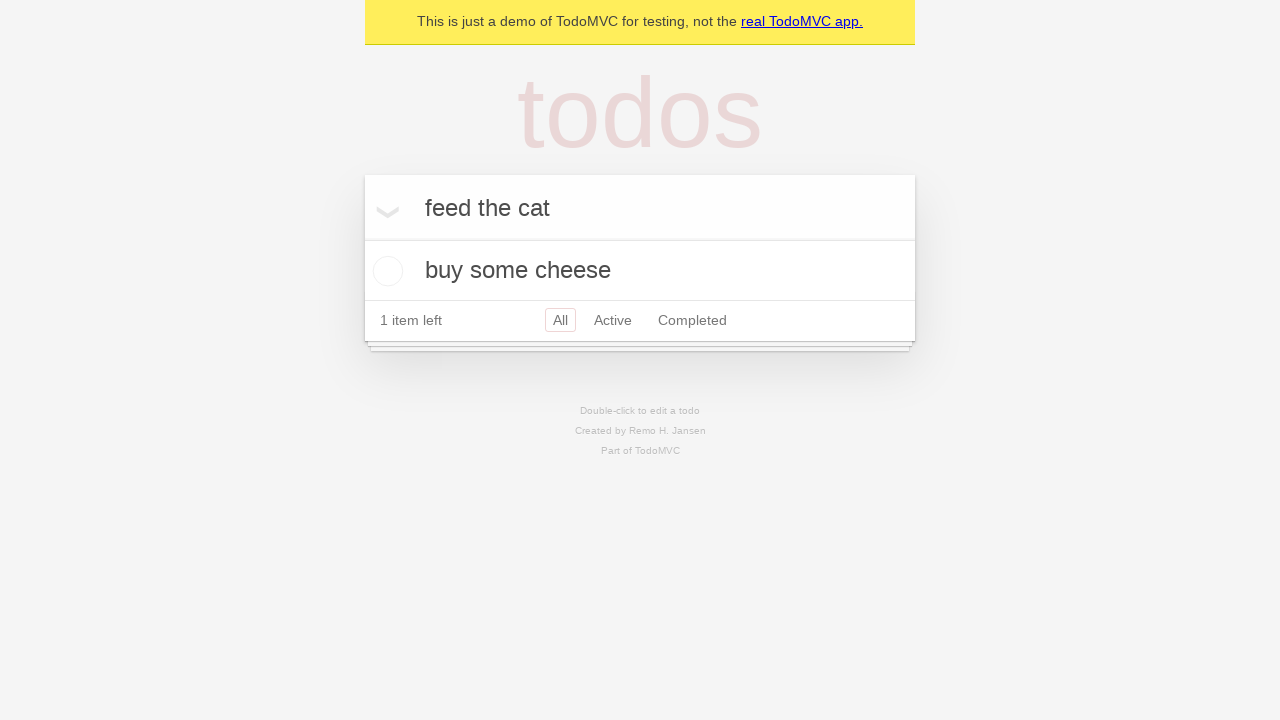

Pressed Enter to add second todo item on internal:attr=[placeholder="What needs to be done?"i]
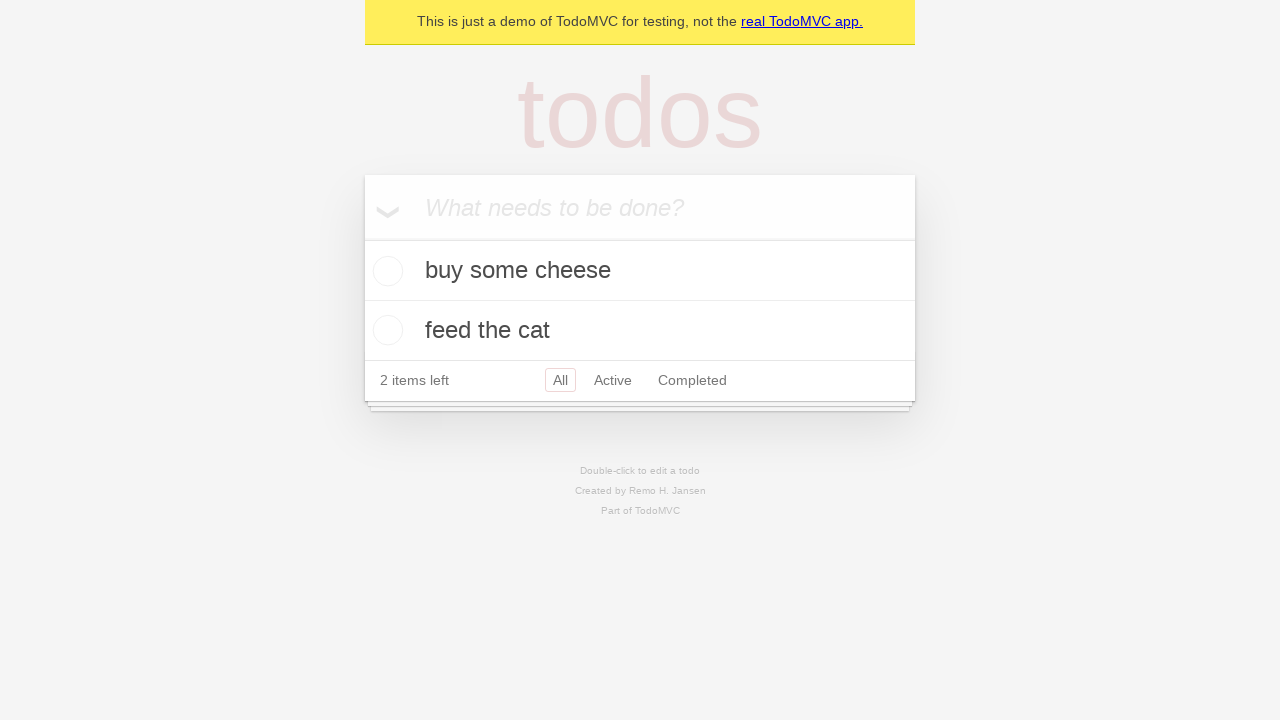

Both todo items are visible in the list
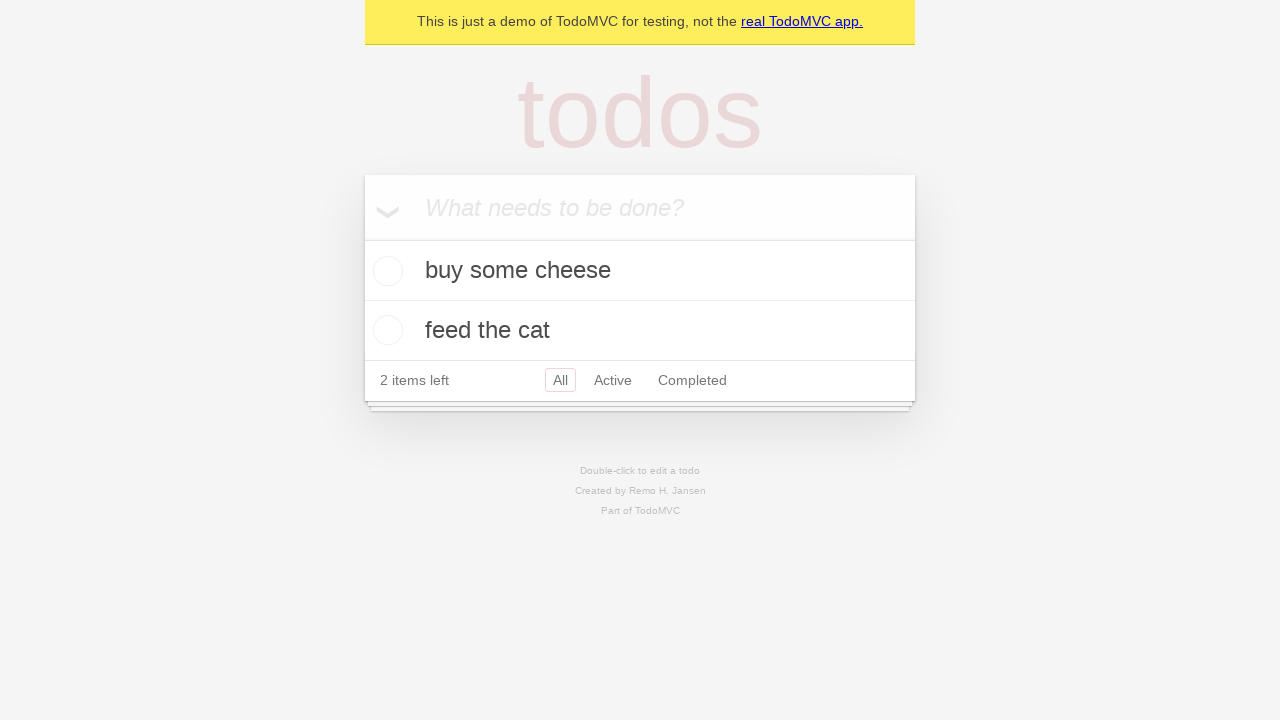

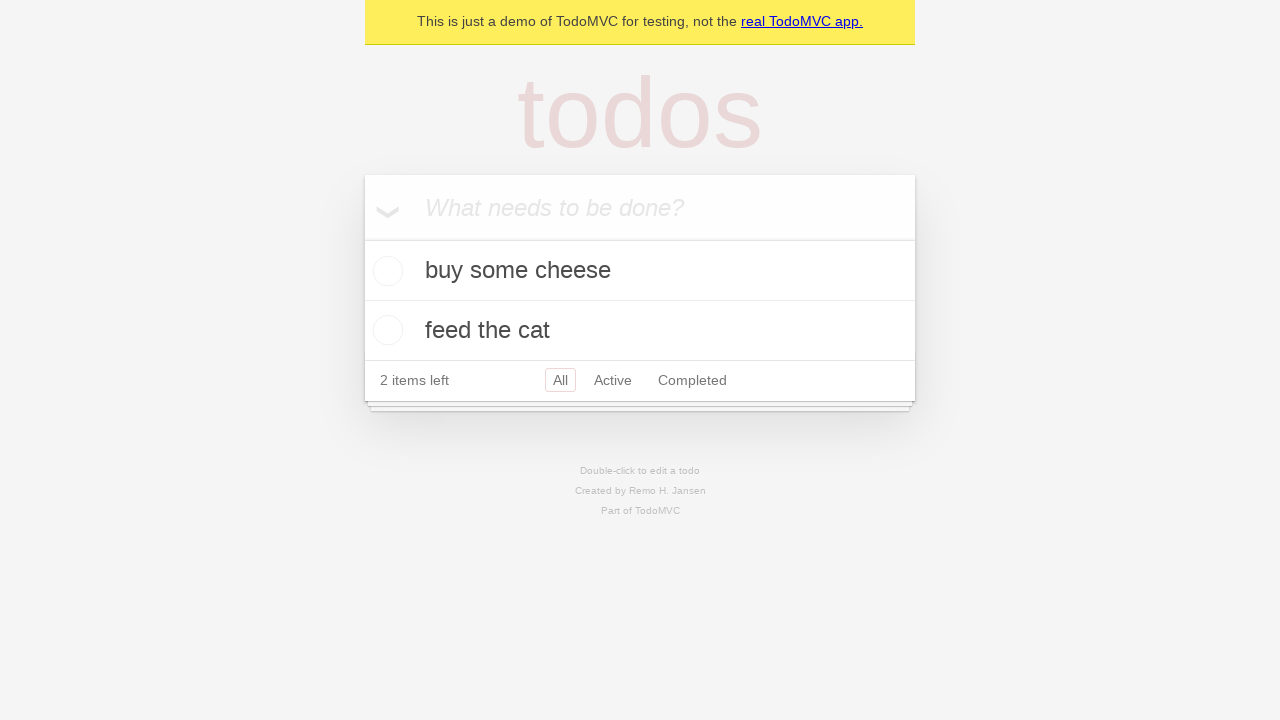